Navigates to Flipkart homepage and verifies the page loads

Starting URL: https://www.flipkart.com

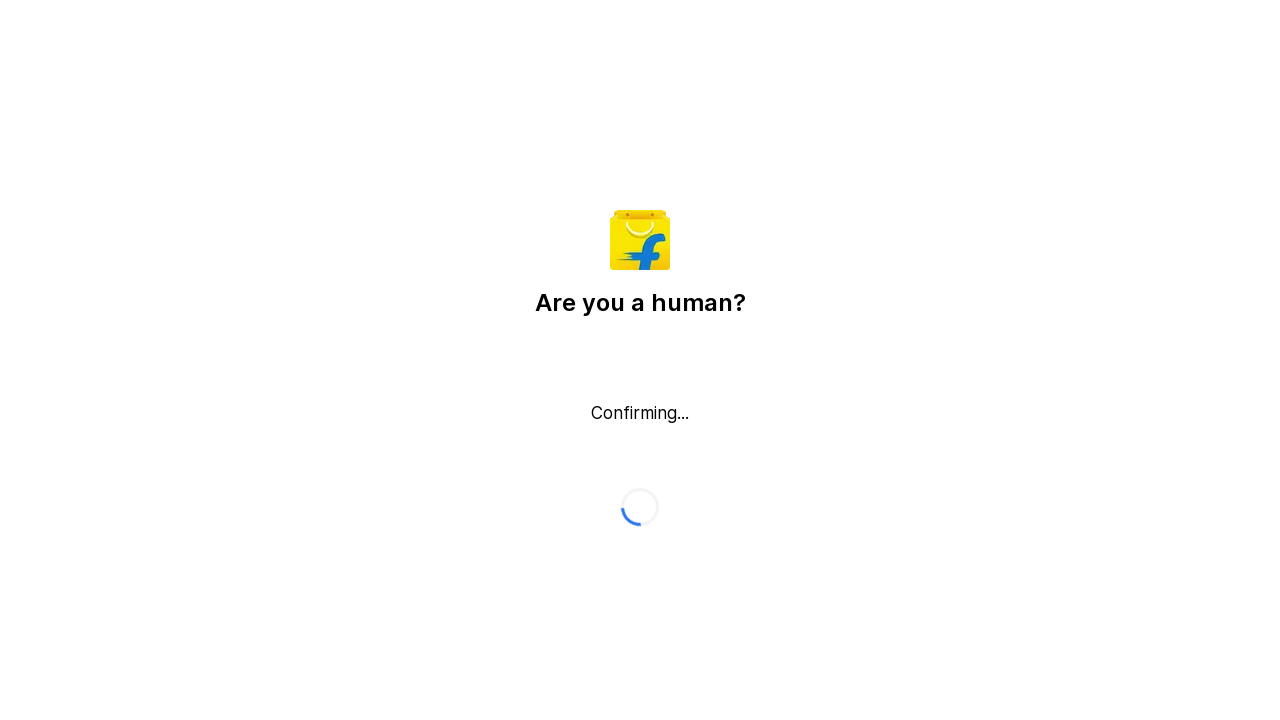

Flipkart homepage DOM content loaded
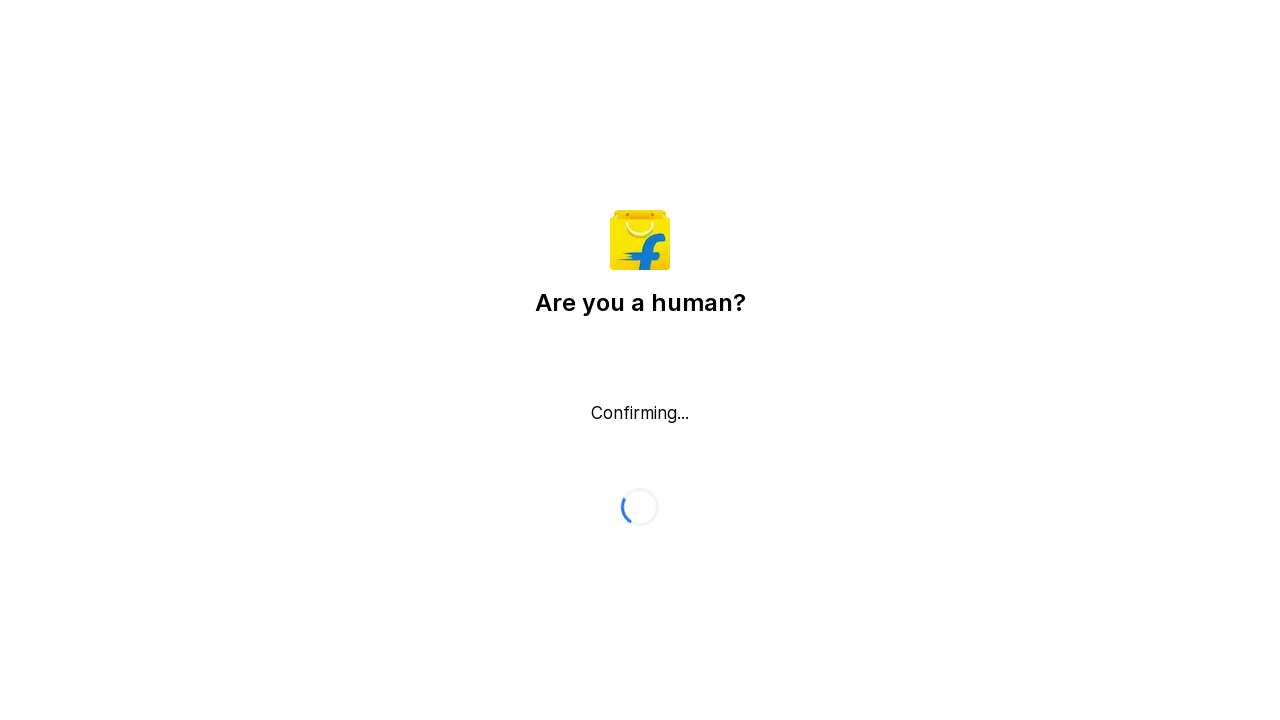

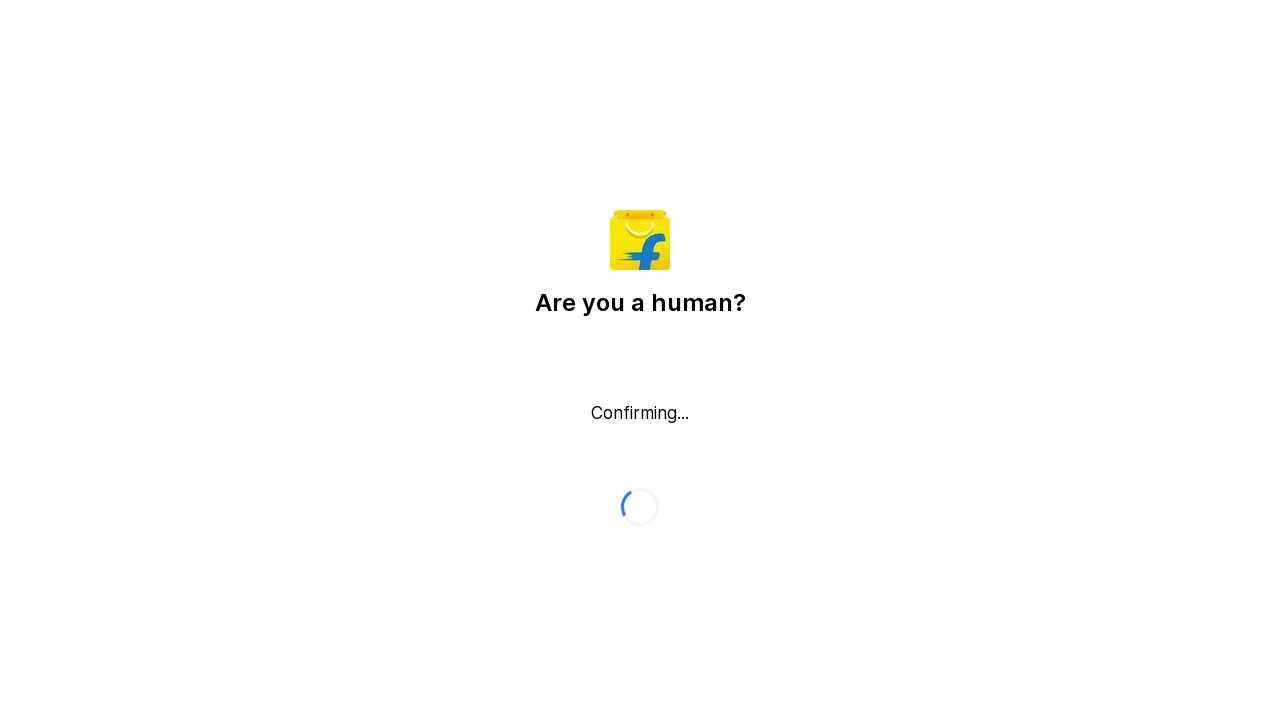